Tests checkbox functionality by clicking a checkbox to select it, verifying it's selected, then clicking again to deselect it and verifying it's deselected

Starting URL: https://rahulshettyacademy.com/AutomationPractice/

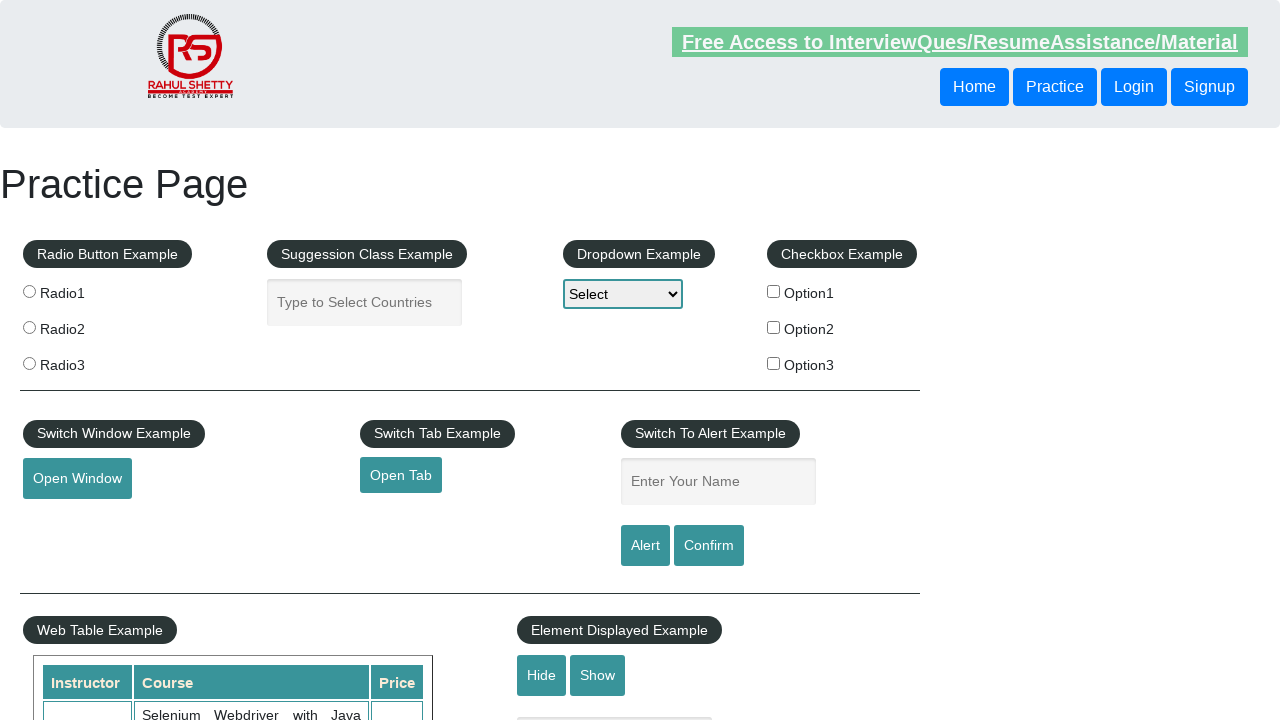

Clicked checkbox with id 'checkBoxOption1' to select it at (774, 291) on input[id='checkBoxOption1']
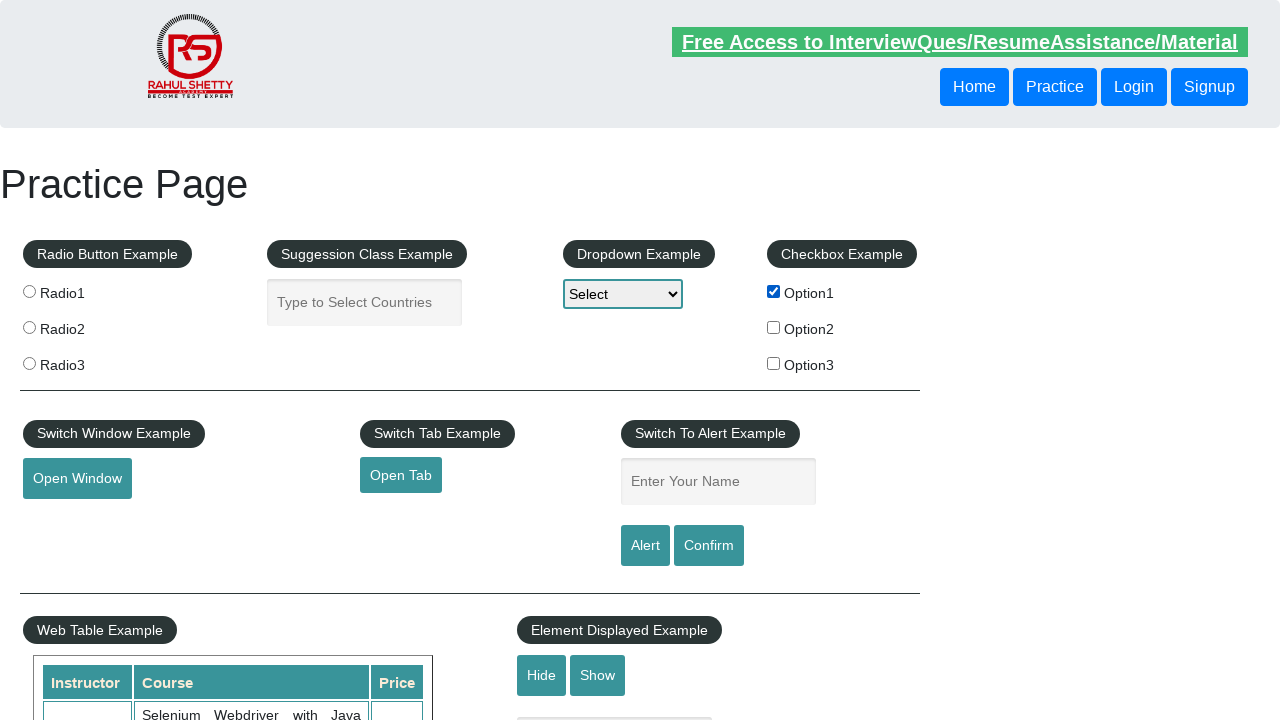

Verified checkbox is selected
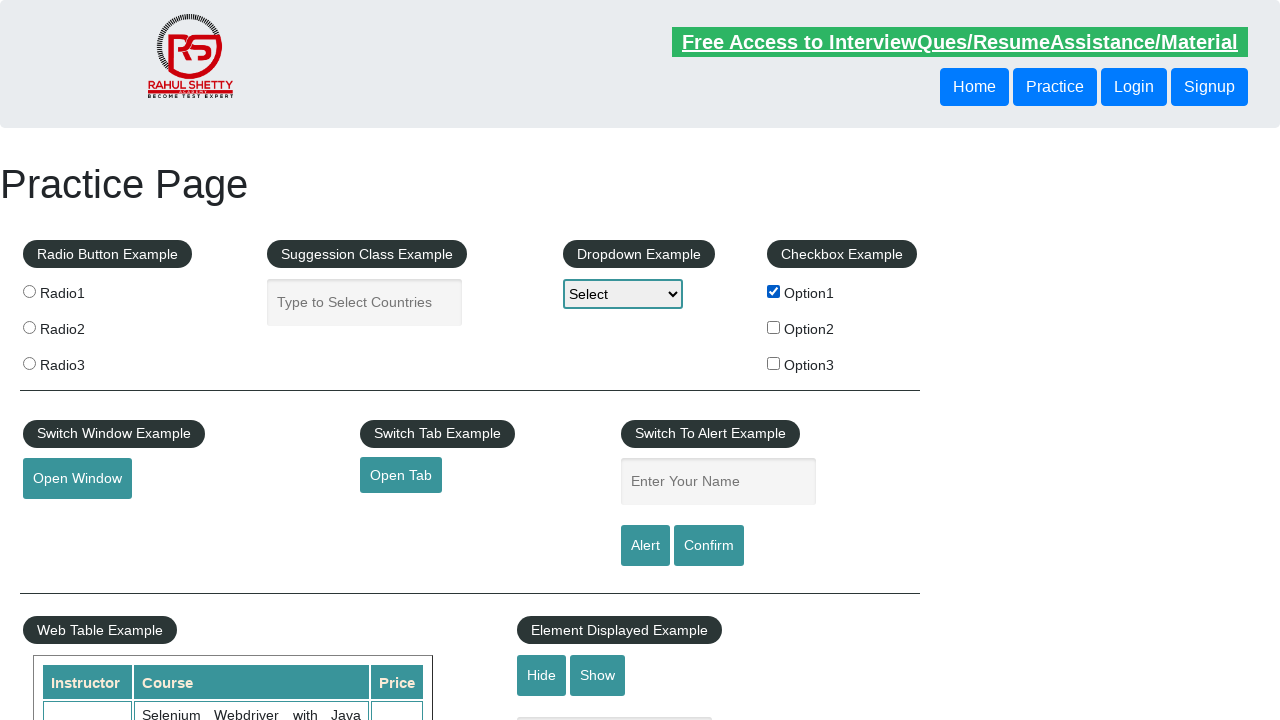

Clicked checkbox with id 'checkBoxOption1' again to deselect it at (774, 291) on input[id='checkBoxOption1']
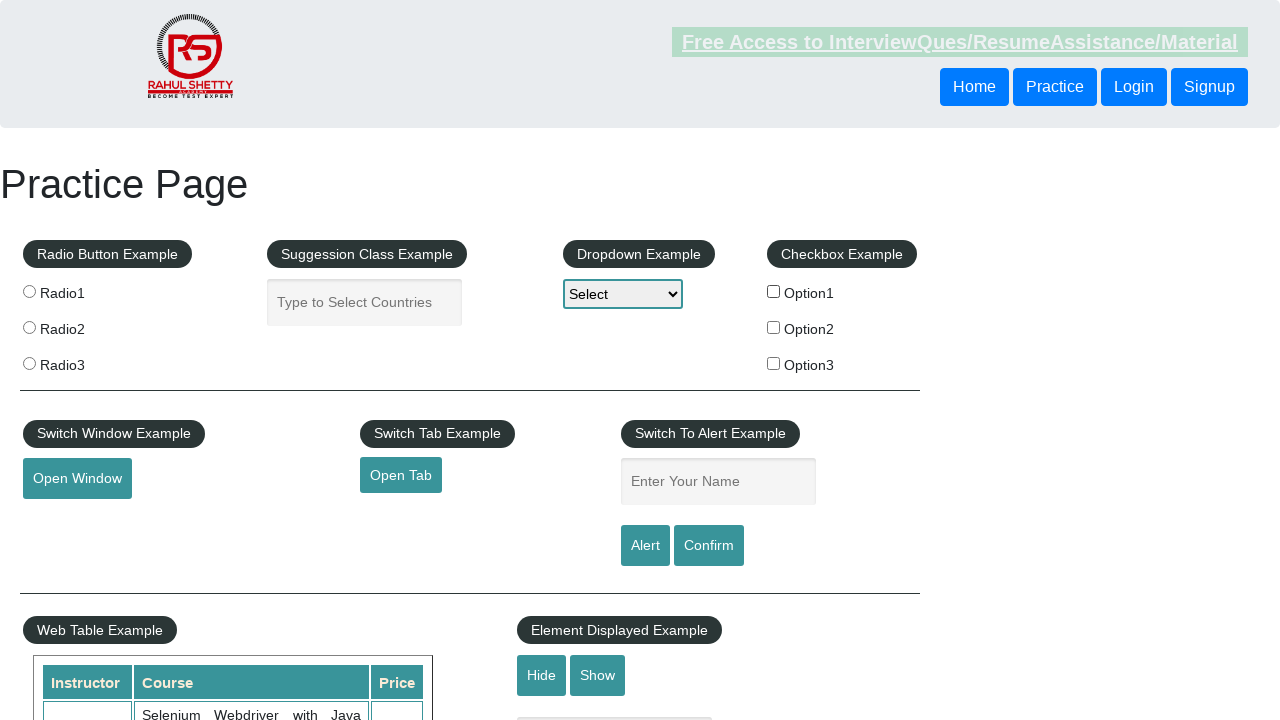

Verified checkbox is deselected
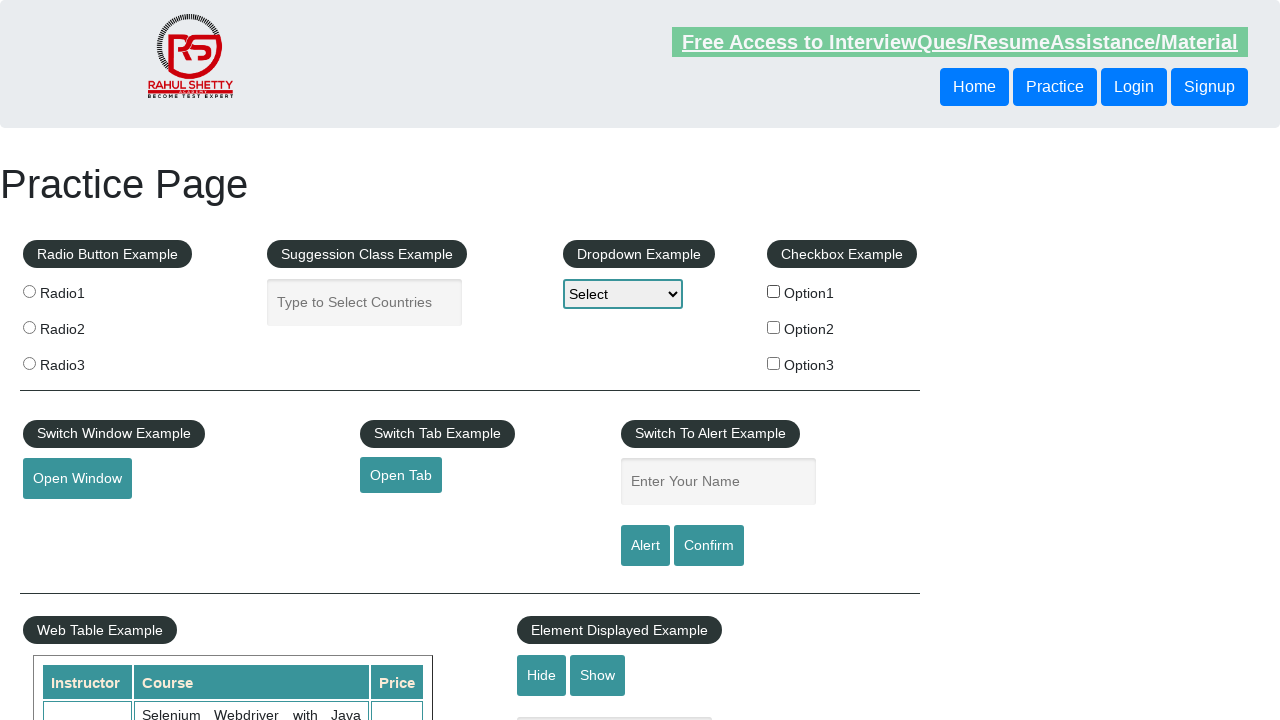

Waited for all checkboxes to be visible
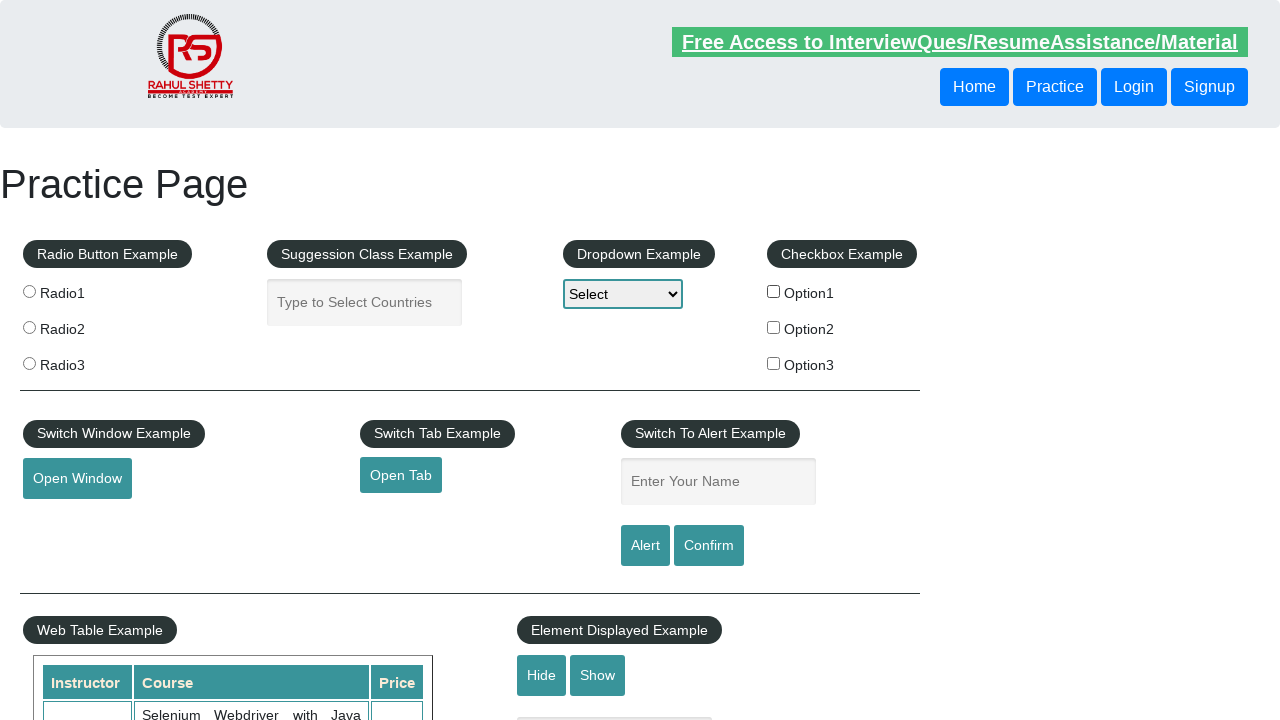

Located all checkboxes on the page, count: 3
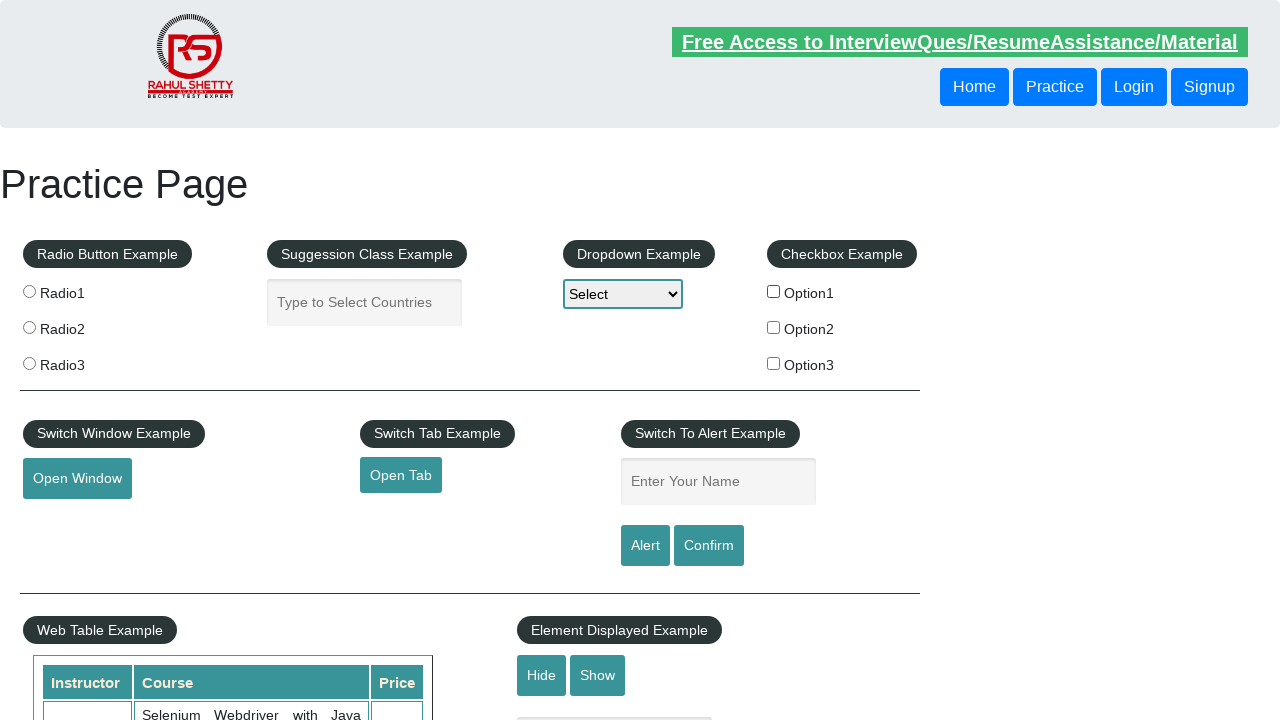

Printed checkbox count: 3
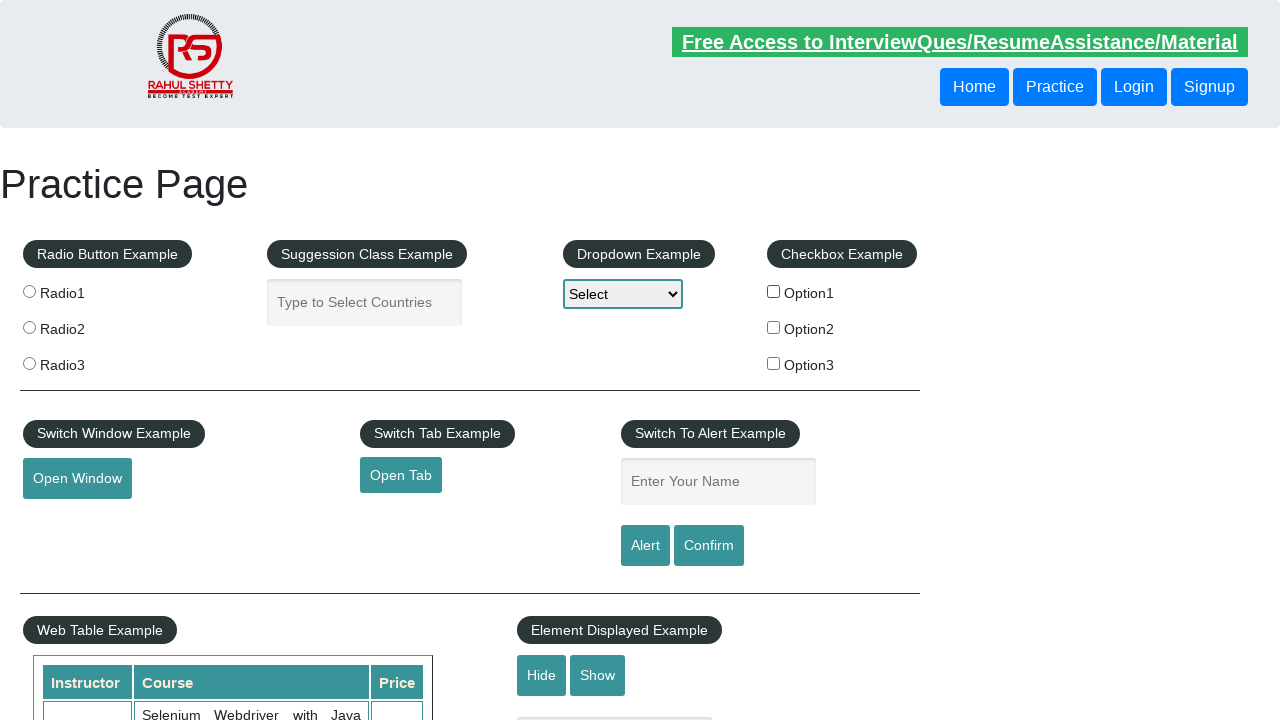

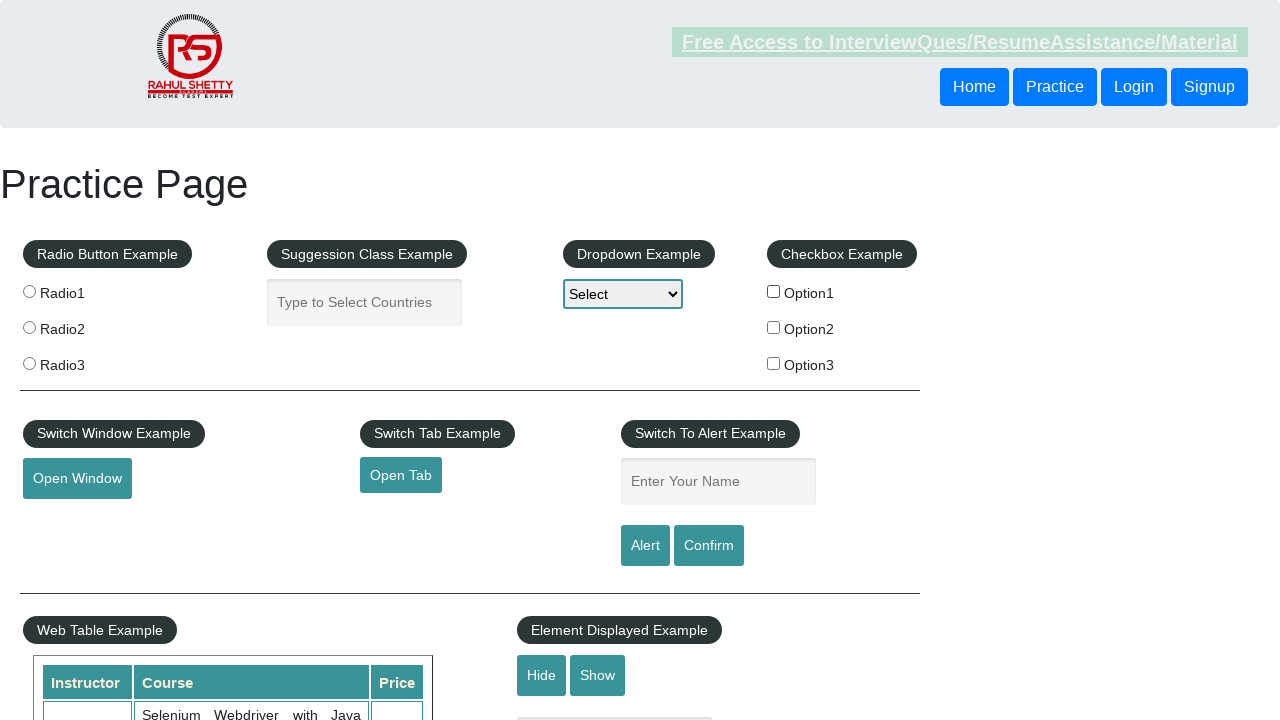